Tests interaction with iframes by navigating to a frames demo page and filling a text input field inside an iframe

Starting URL: https://ui.vision/demo/webtest/frames/

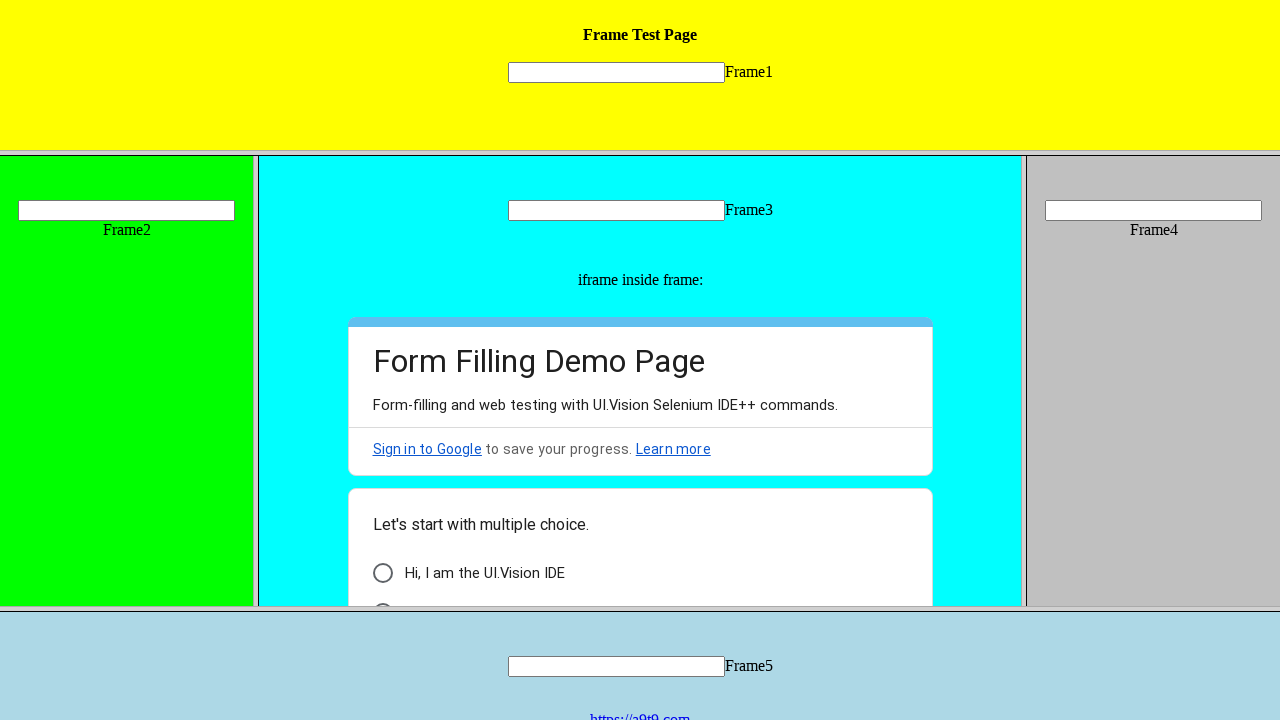

Filled text input field inside iframe with 'Hello' on frame[src="frame_1.html"] >> internal:control=enter-frame >> input[name='mytext1
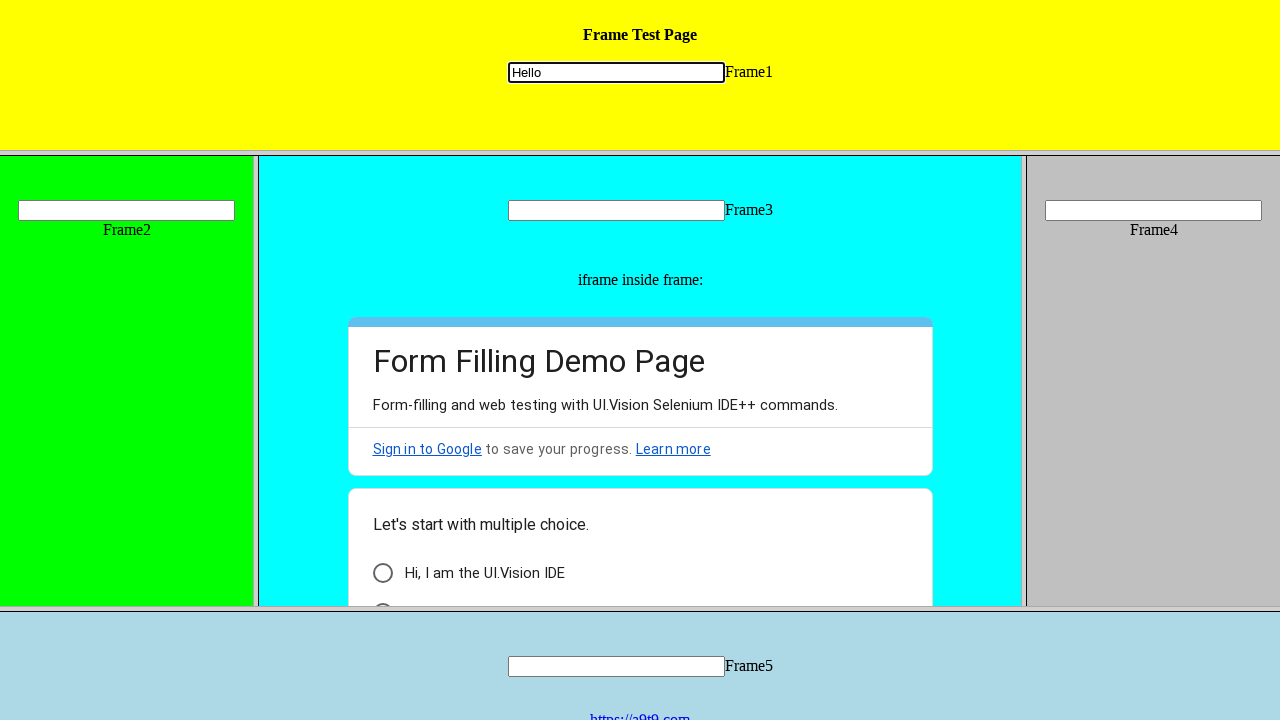

Waited 3 seconds for action to be visible
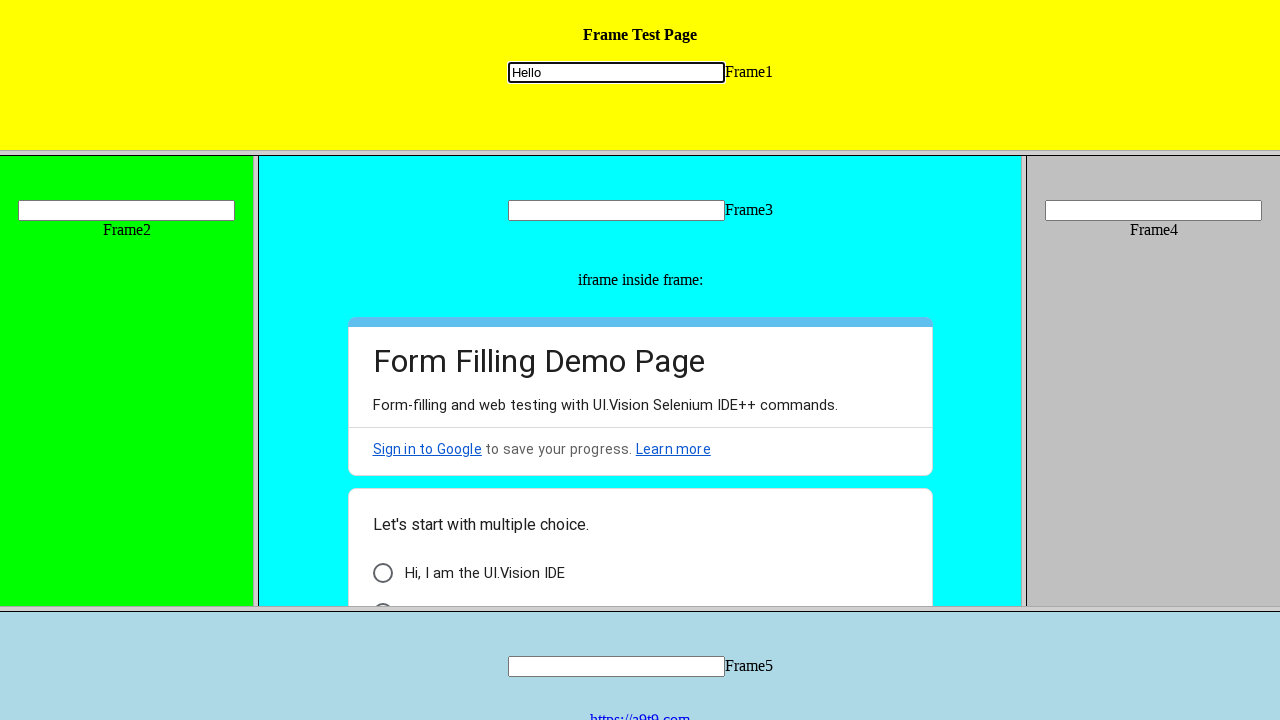

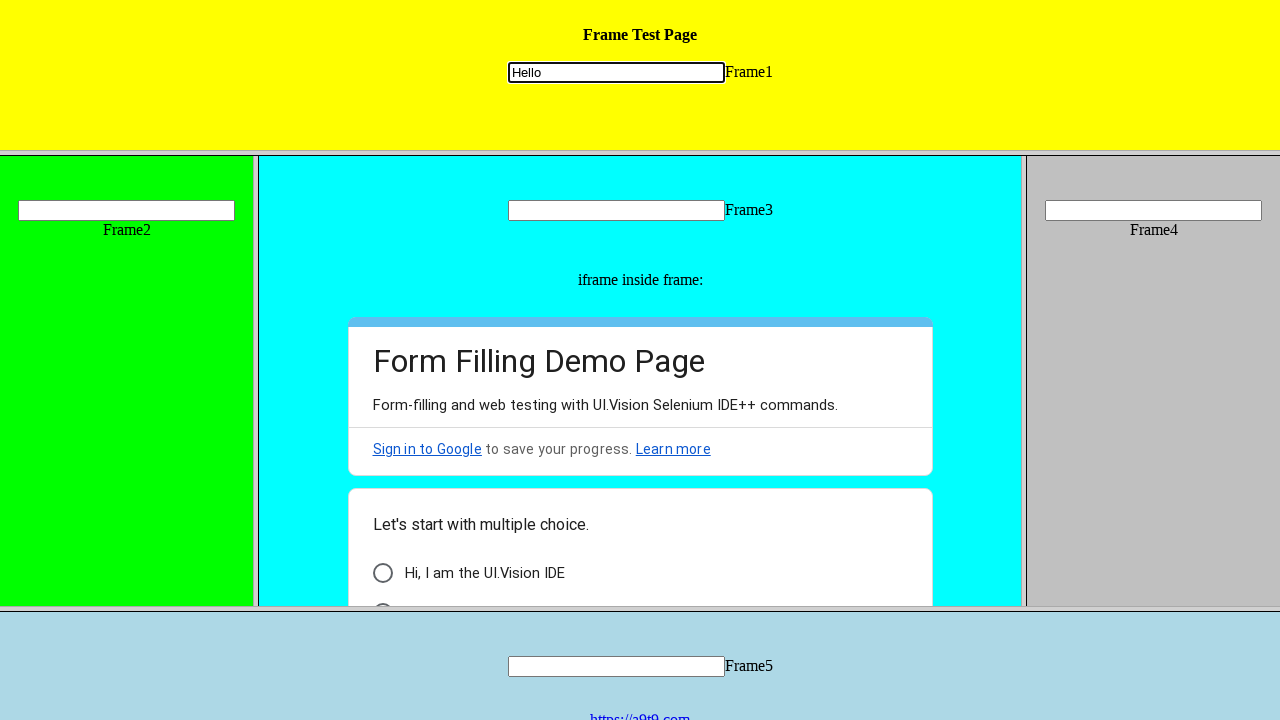